Tests scrolling functionality by locating a button element and scrolling it into view using JavaScript execution

Starting URL: https://suninjuly.github.io/execute_script.html

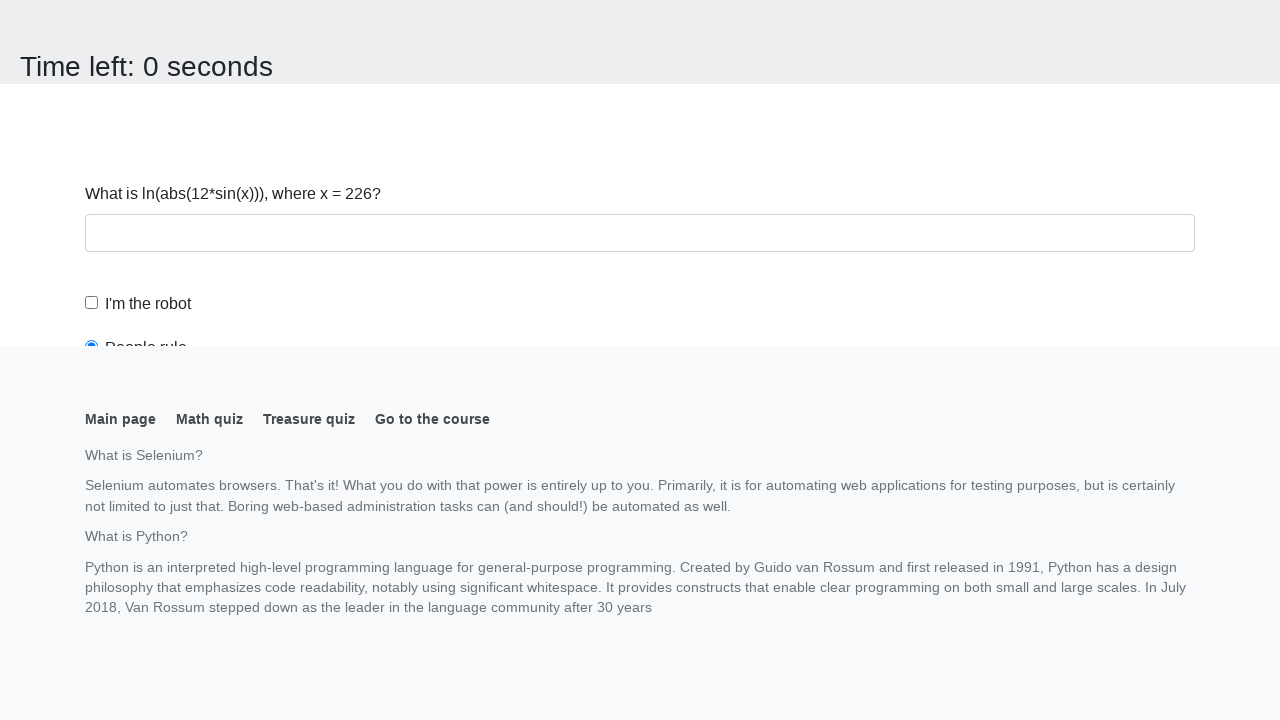

Navigated to execute_script test page
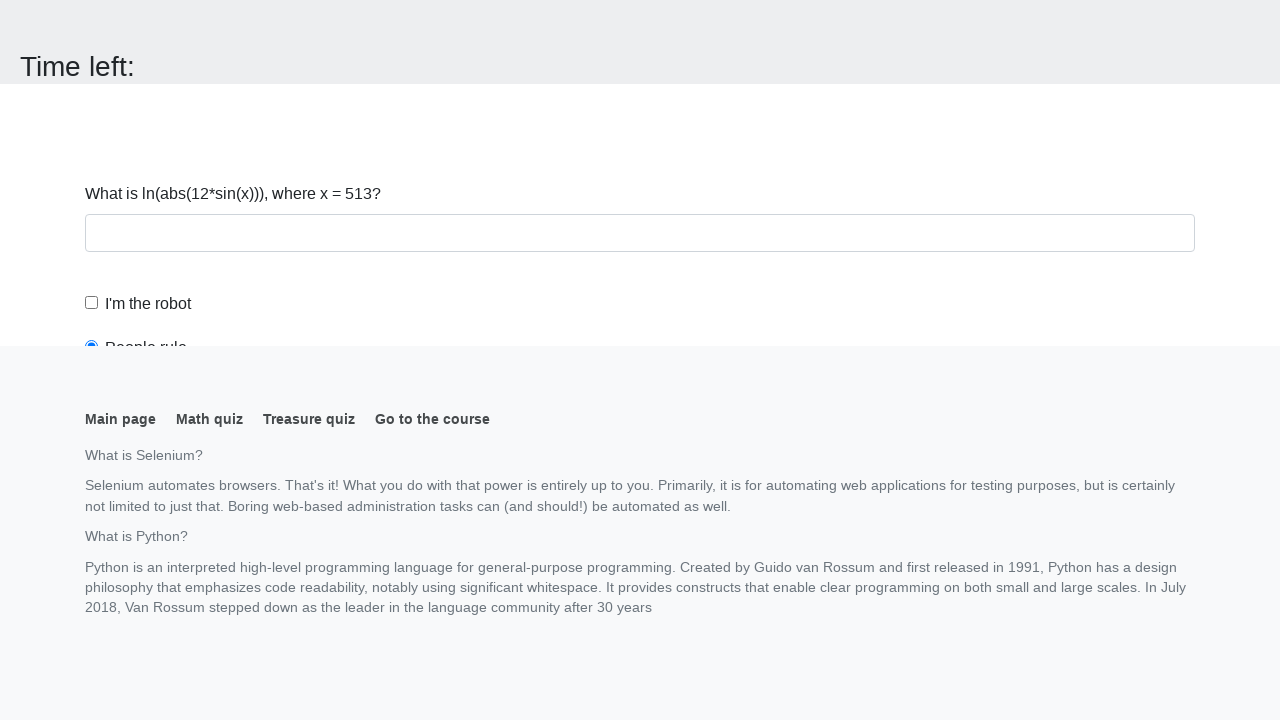

Located button element
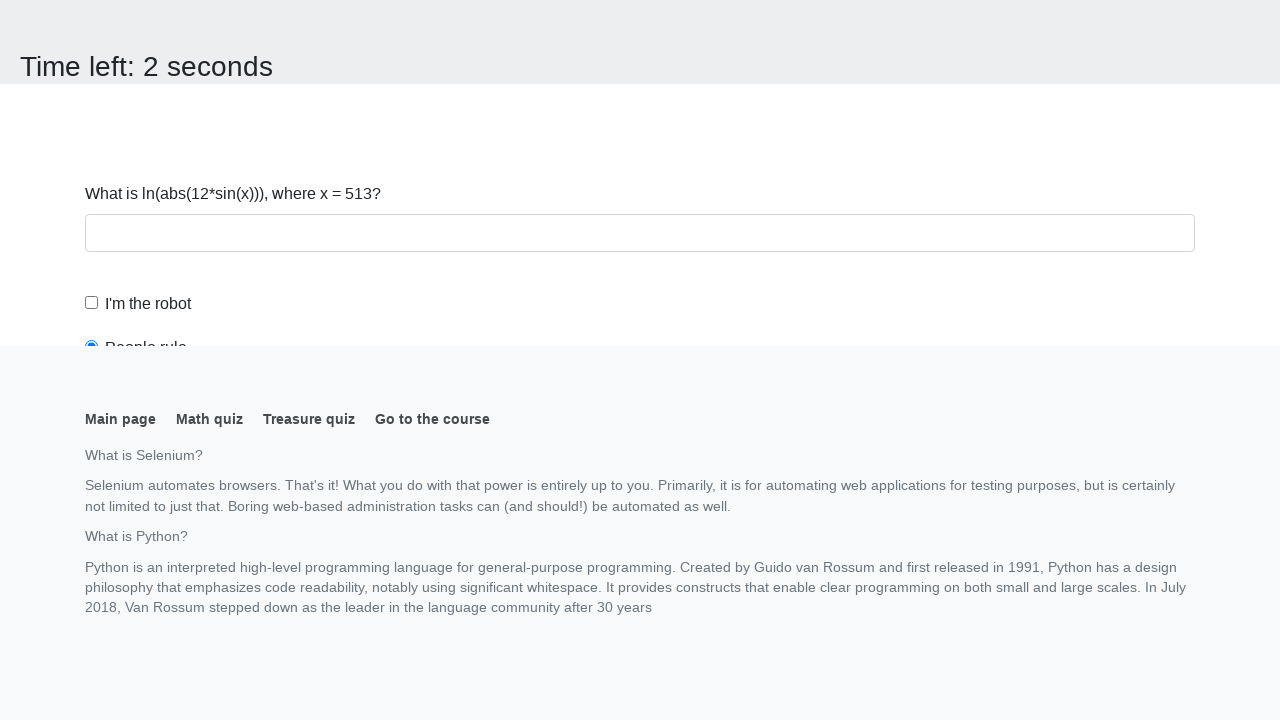

Scrolled button into view using JavaScript execution
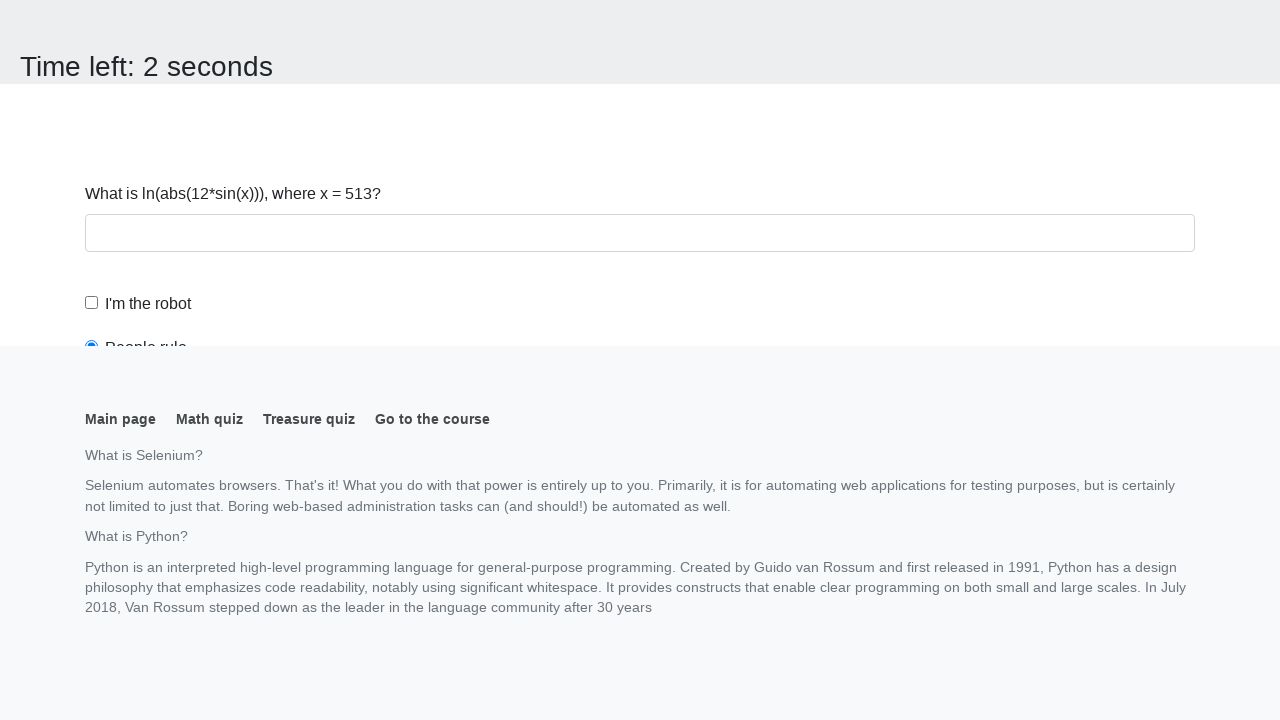

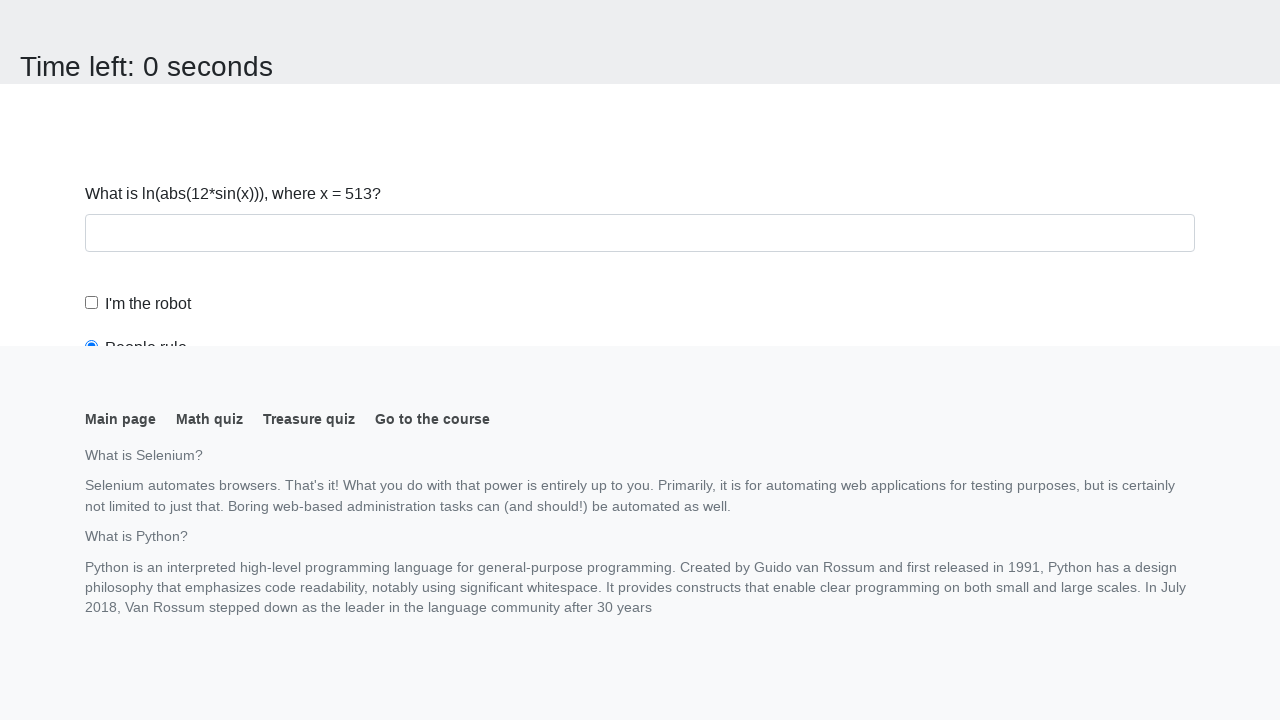